Tests hover functionality by hovering over an image to reveal a hidden link, then clicking the revealed "View profile" link and verifying navigation

Starting URL: https://the-internet.herokuapp.com/hovers

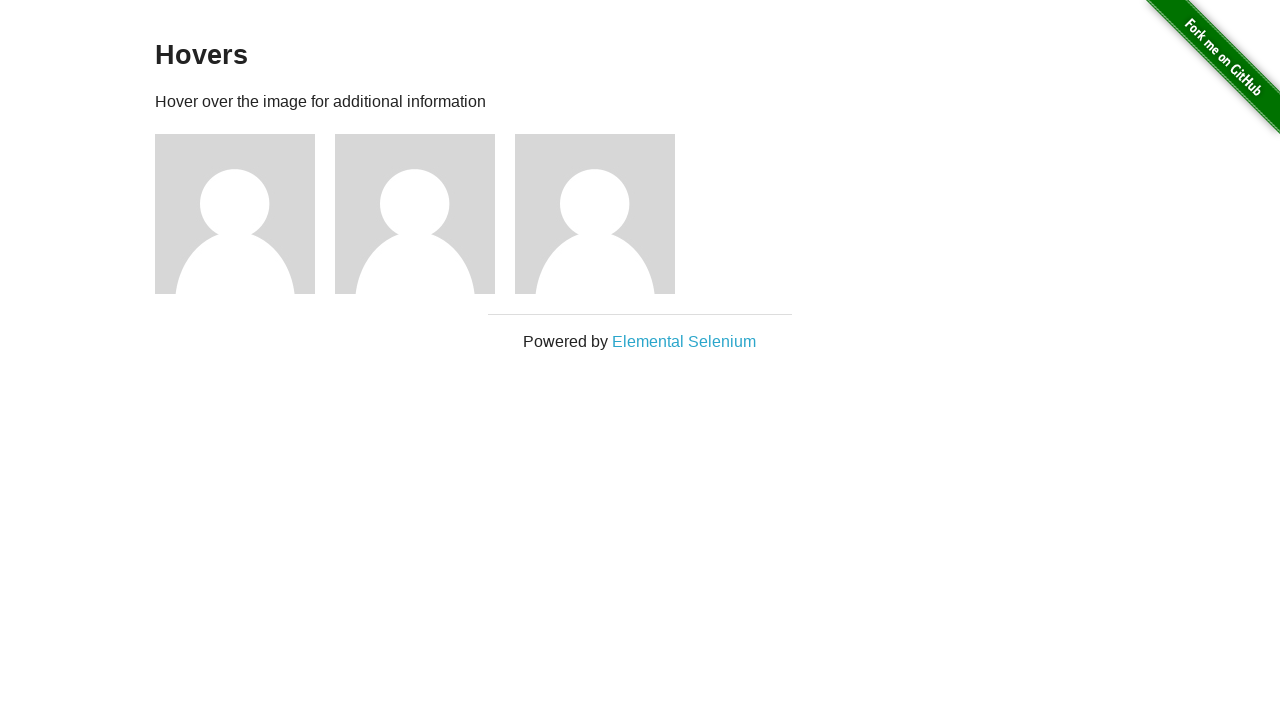

Hovered over first avatar image to reveal hidden link at (235, 214) on img[src="/img/avatar-blank.jpg"]
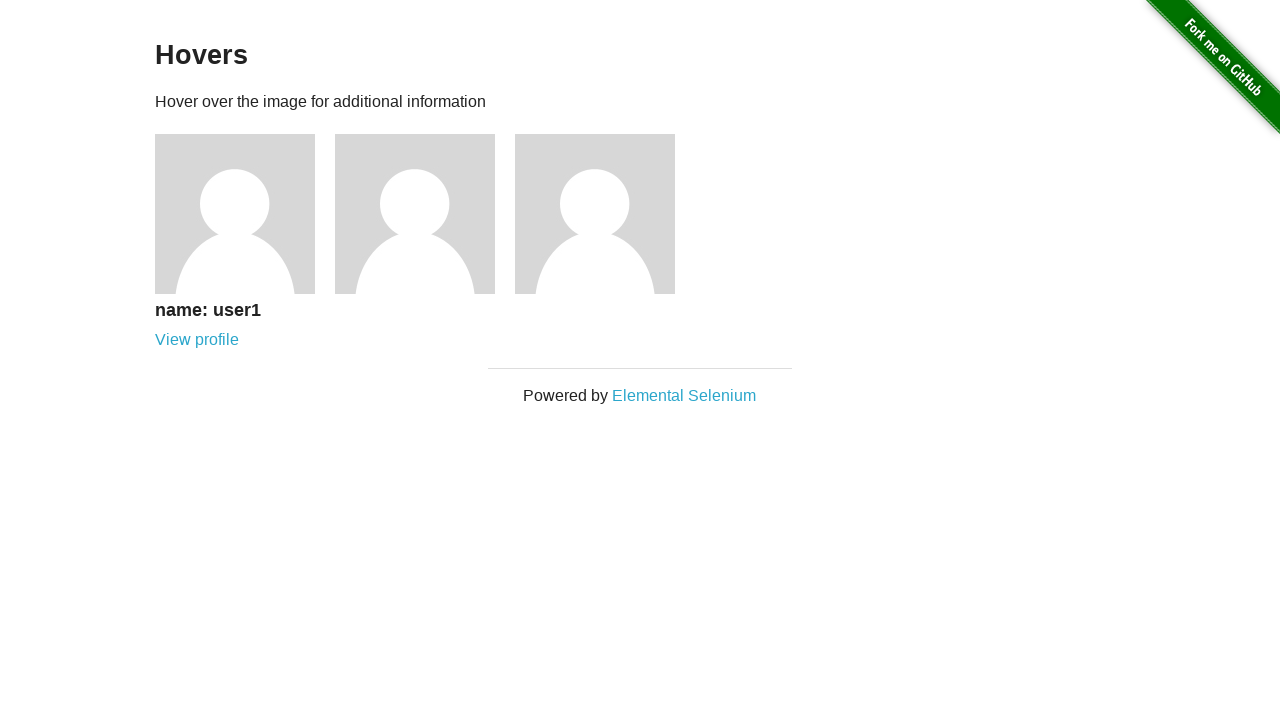

Waited for 'View profile' link to become visible
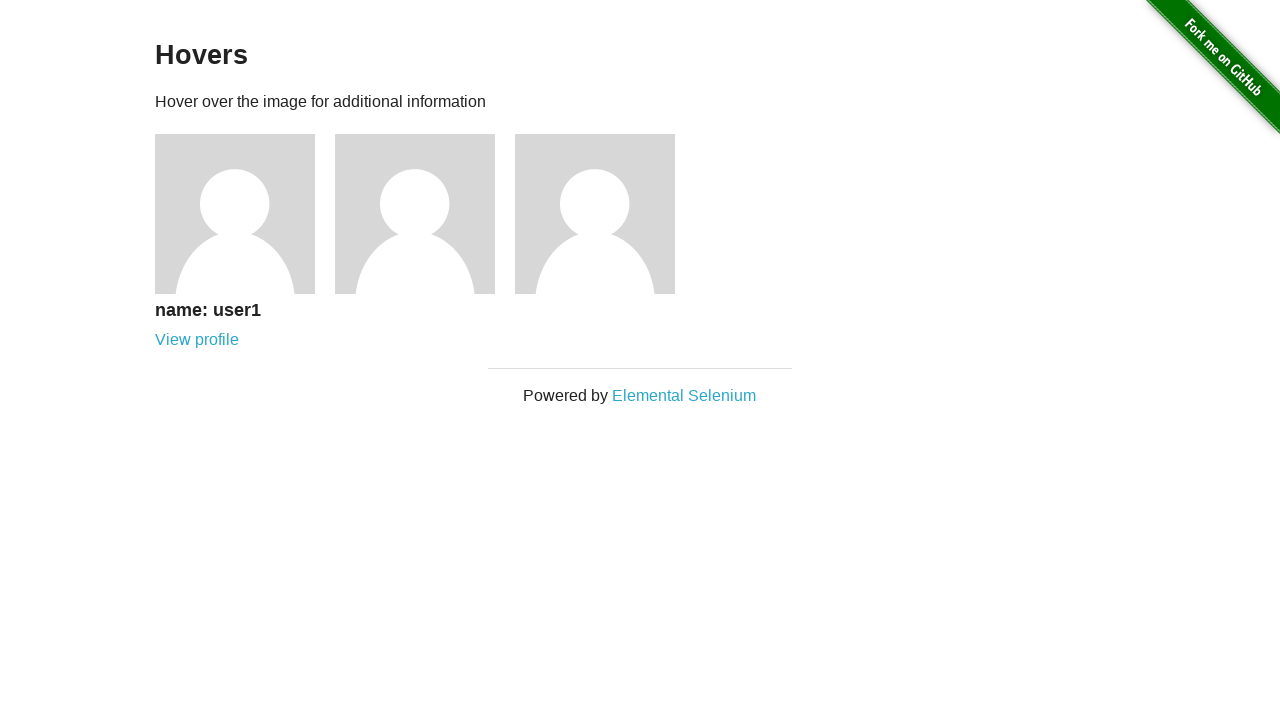

Clicked the revealed 'View profile' link at (197, 340) on a:has-text("View profile")
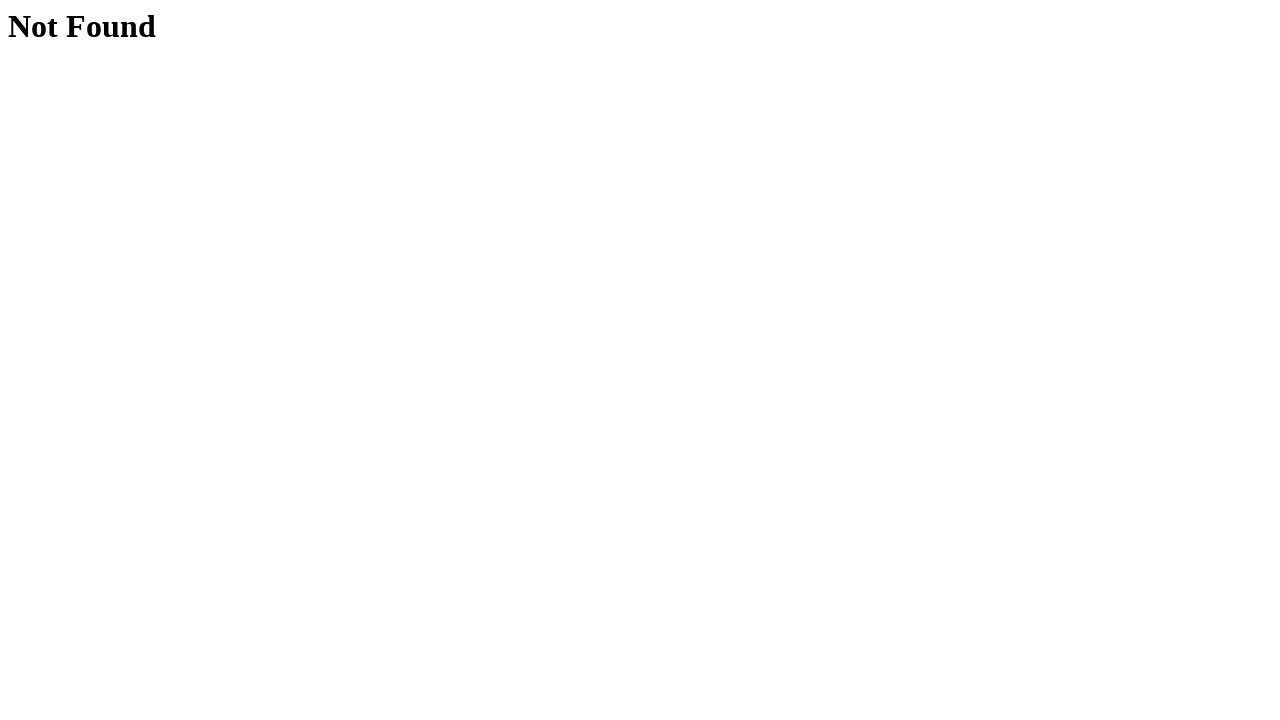

Verified navigation to users page - URL contains 'users'
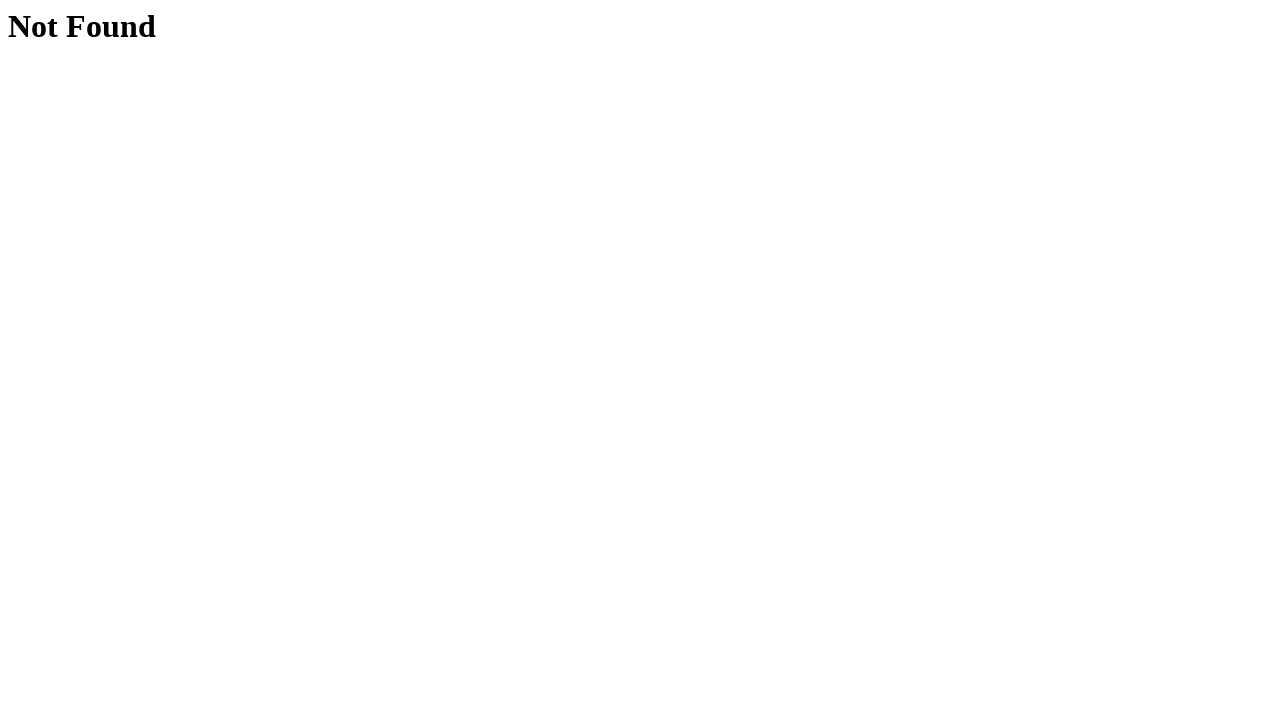

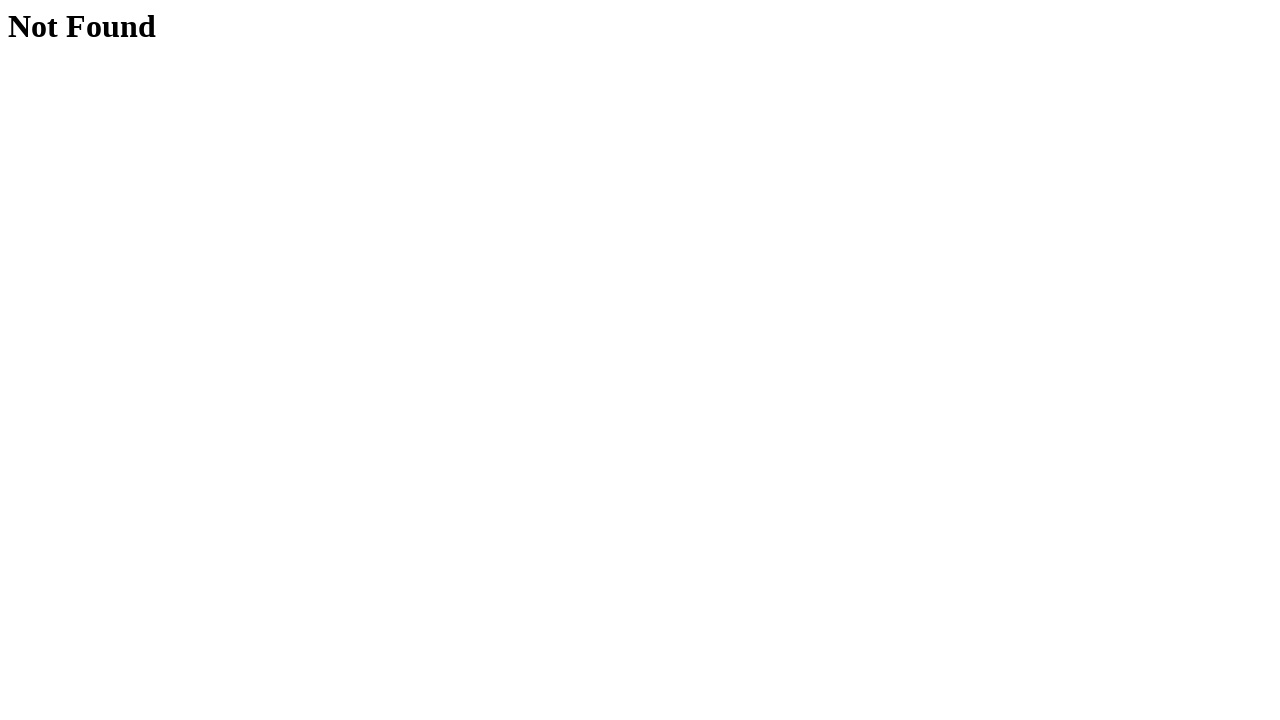